Tests dynamic loading example 1 by clicking the start button and verifying that "Hello World!" text appears after loading completes

Starting URL: https://the-internet.herokuapp.com/dynamic_loading/1

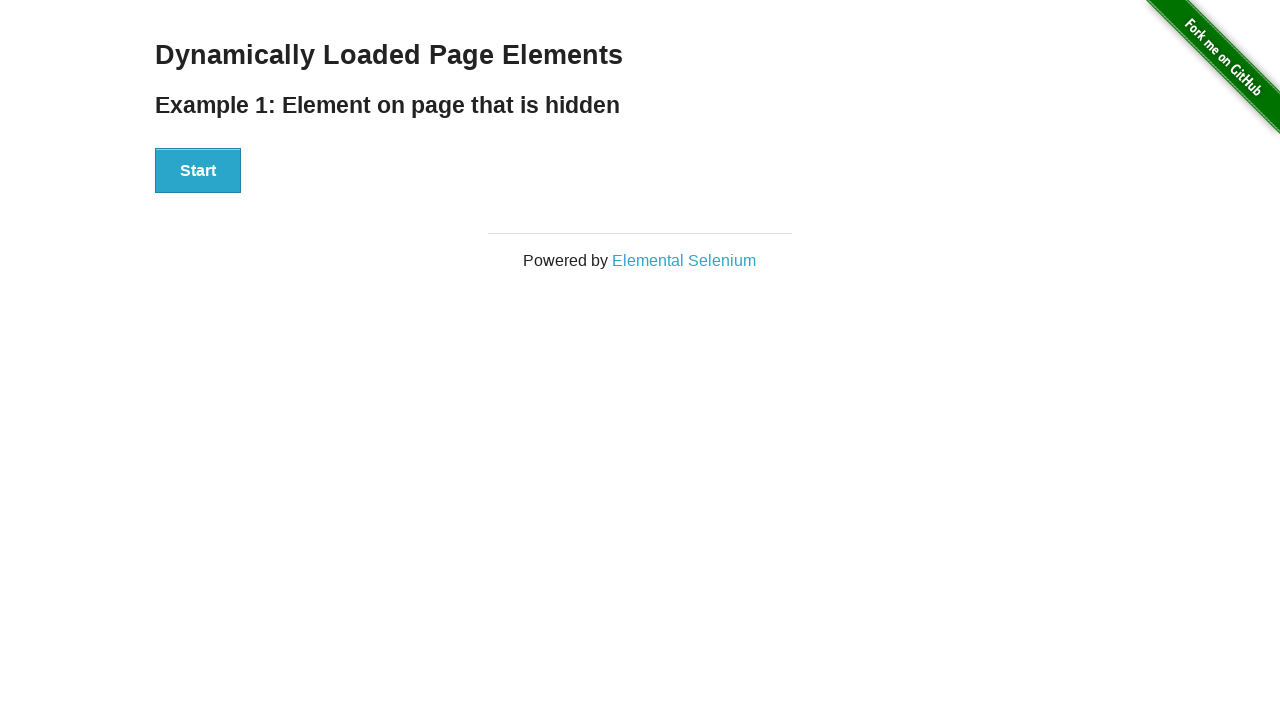

Navigated to dynamic loading example 1 page
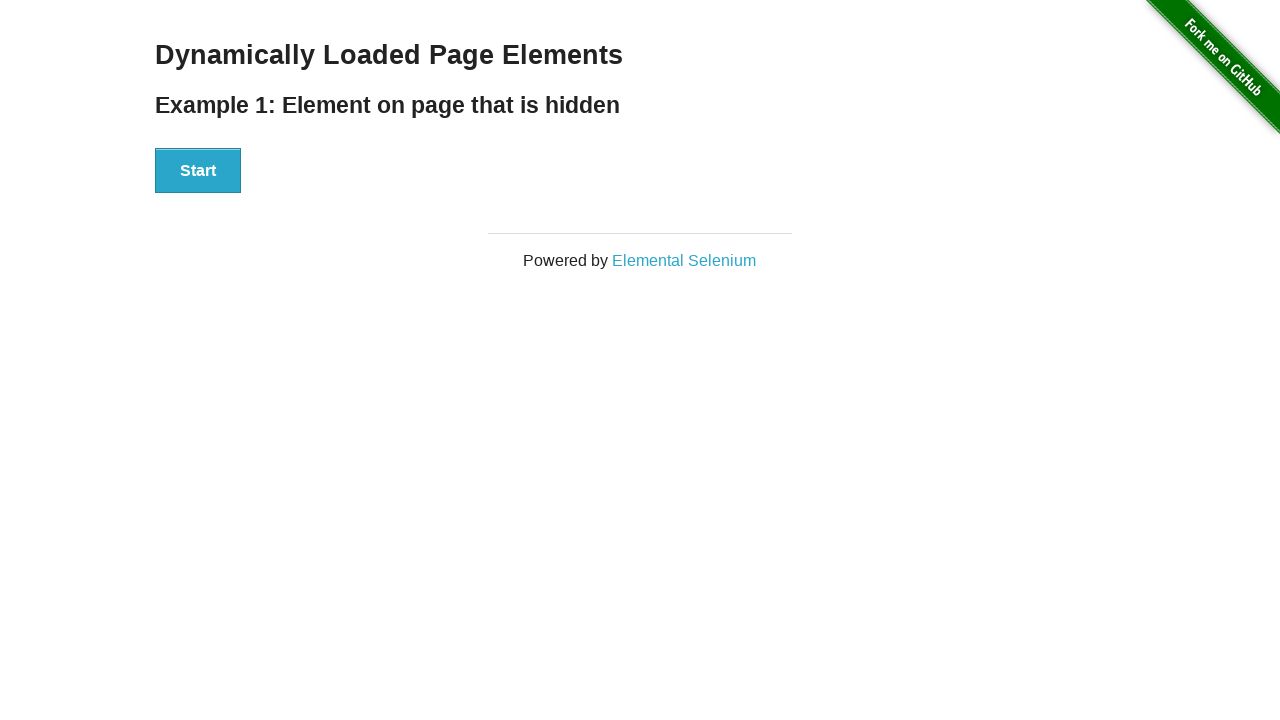

Clicked the start button to begin loading at (198, 171) on #start button
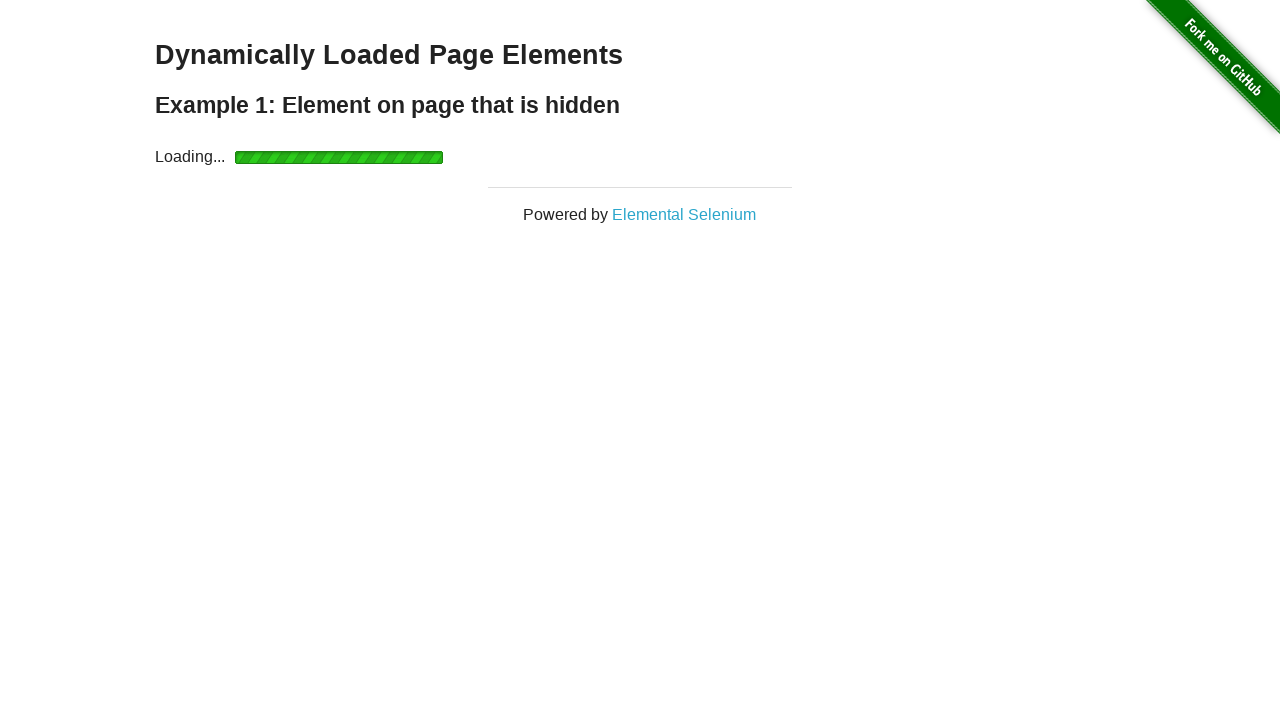

Loading completed and result element became visible
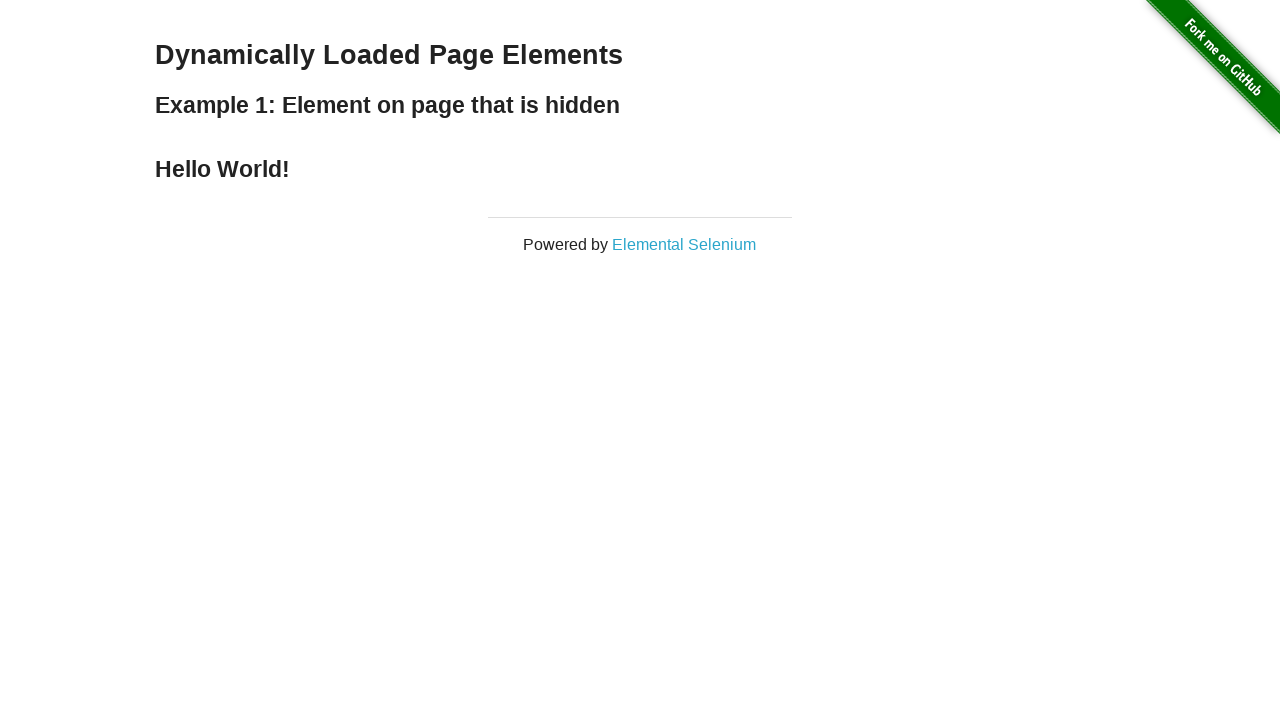

Retrieved text content from result element
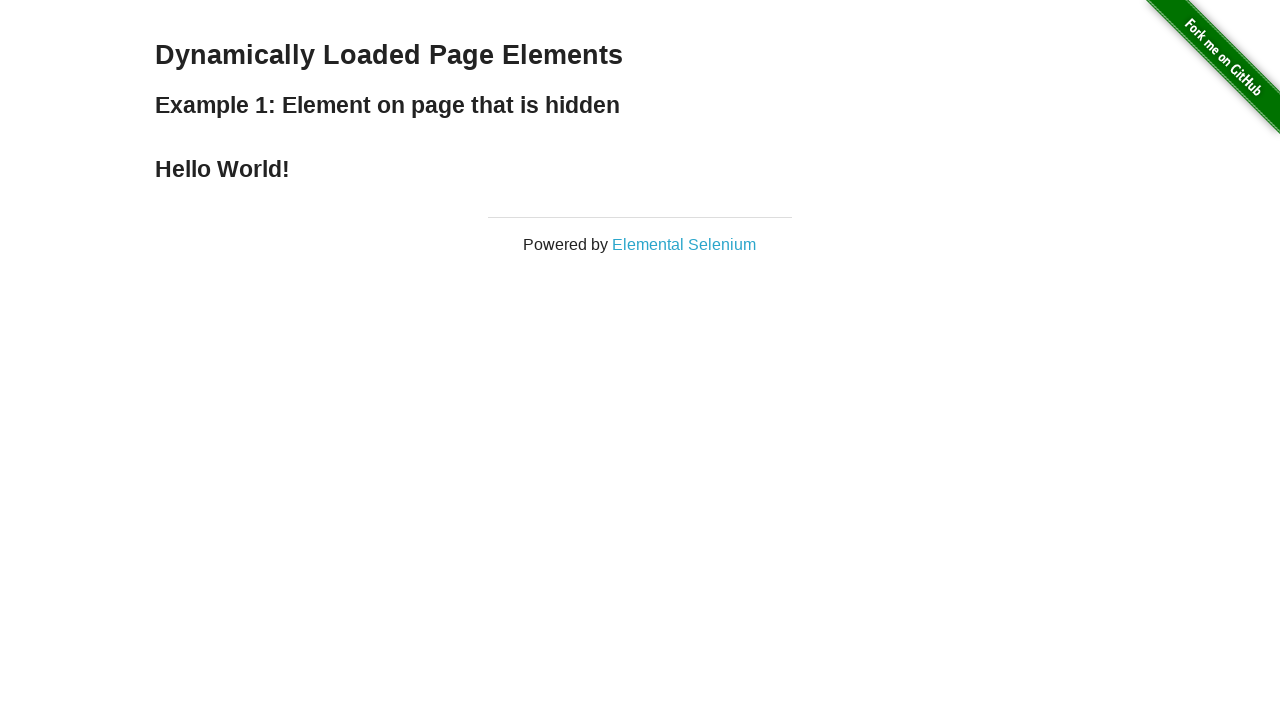

Verified that 'Hello World!' text appears in result
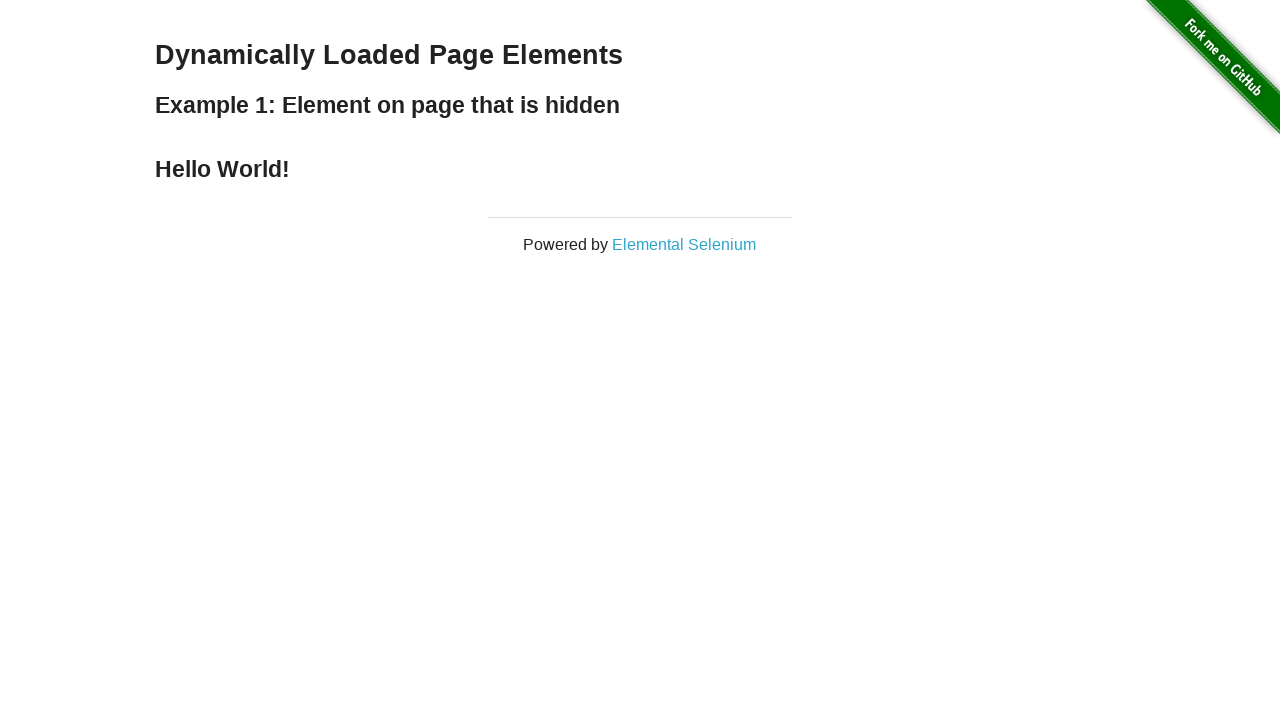

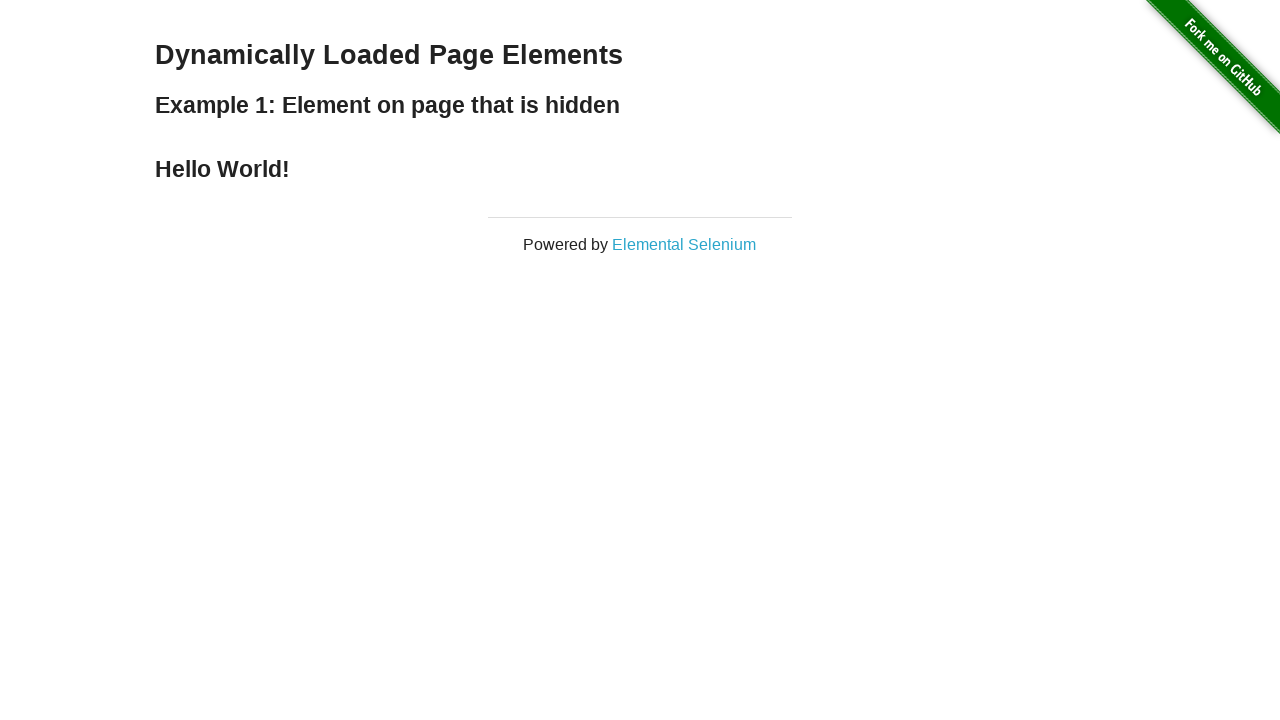